Tests handling multiple types of browser alerts (alert, confirm, prompt) using a persistent dialog handler that dismisses or accepts based on alert type

Starting URL: https://leafground.com/alert.xhtml

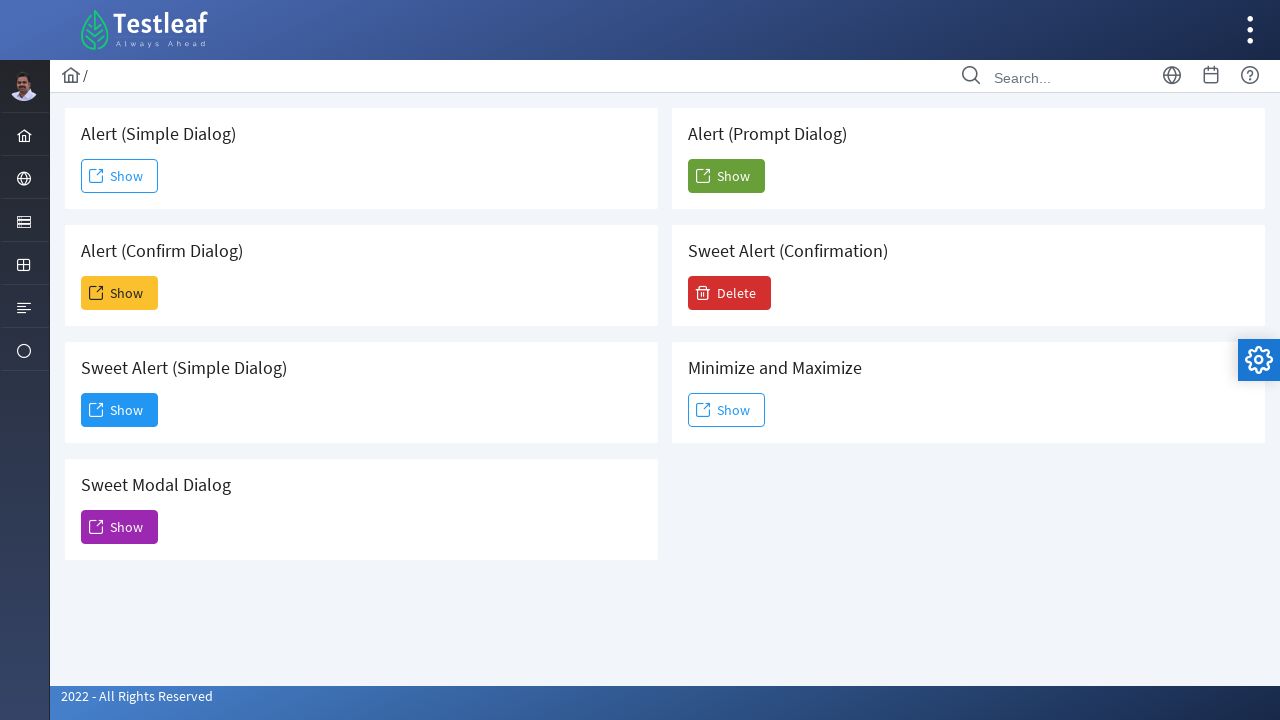

Set up persistent dialog handler for alert, confirm, and prompt dialogs
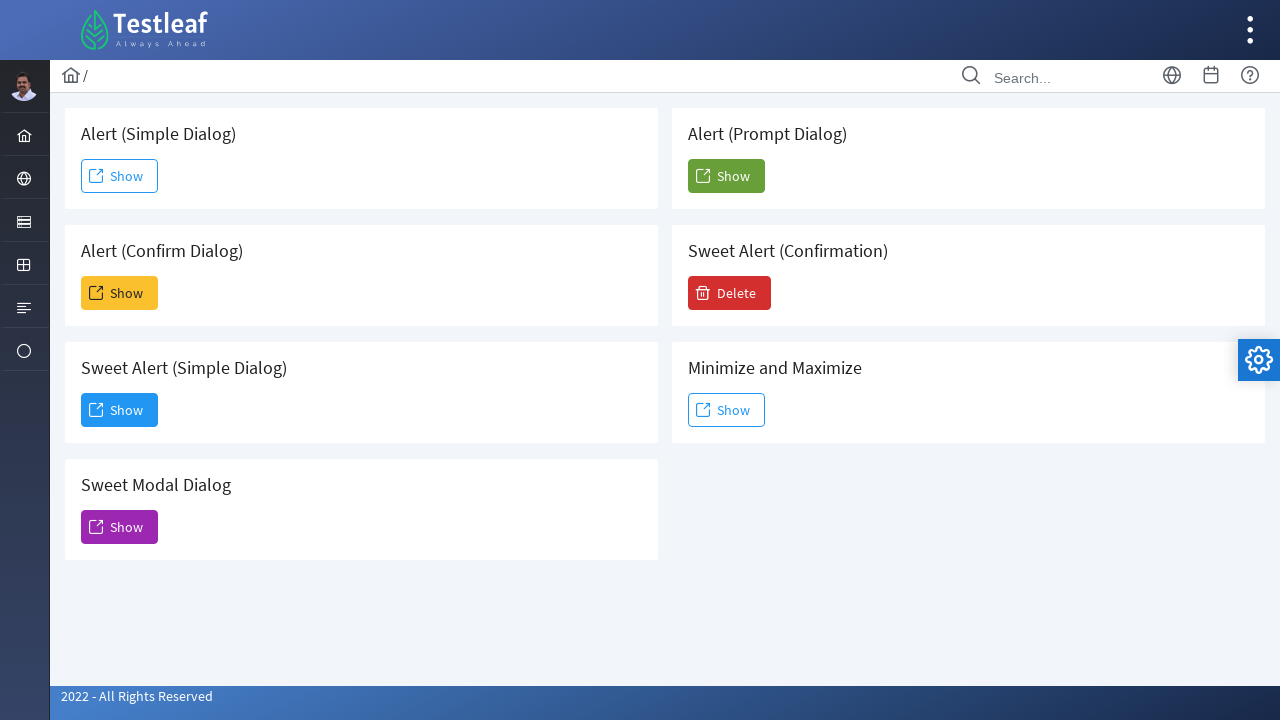

Clicked first Show button to trigger alert dialog at (120, 176) on xpath=//span[text()='Show'] >> nth=0
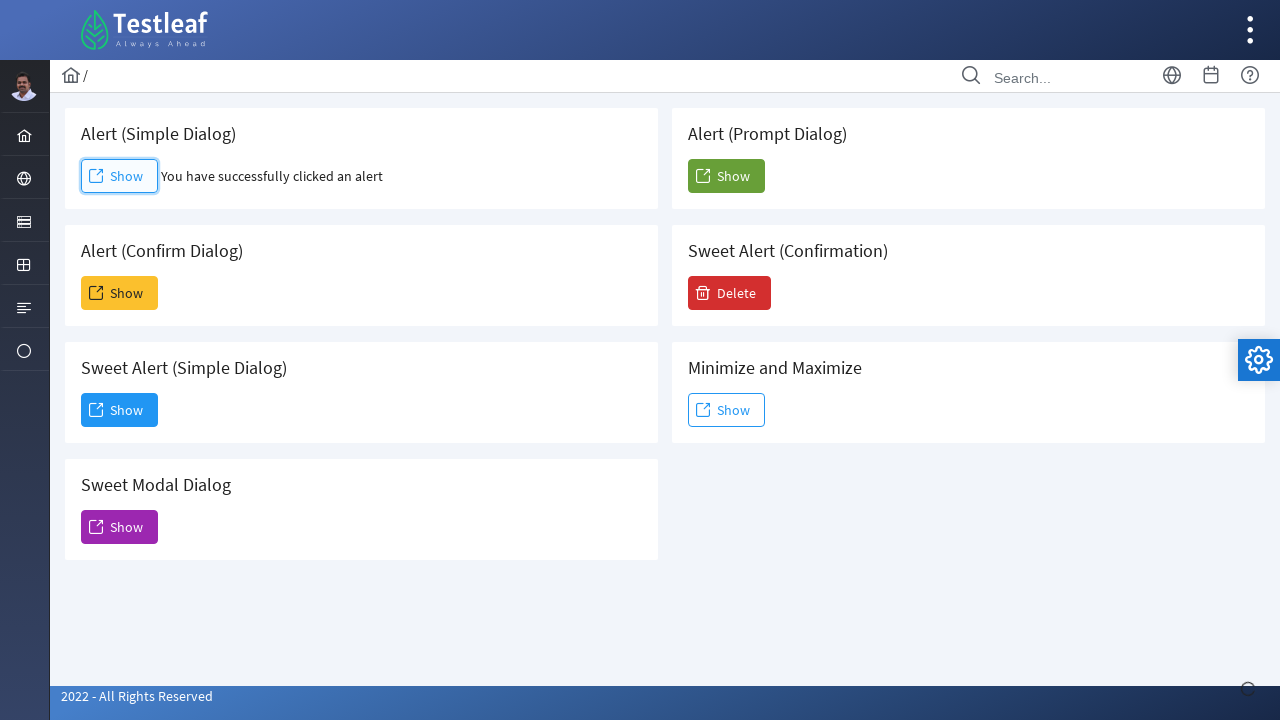

Clicked second Show button to trigger confirm dialog at (120, 293) on xpath=//span[text()='Show'] >> nth=1
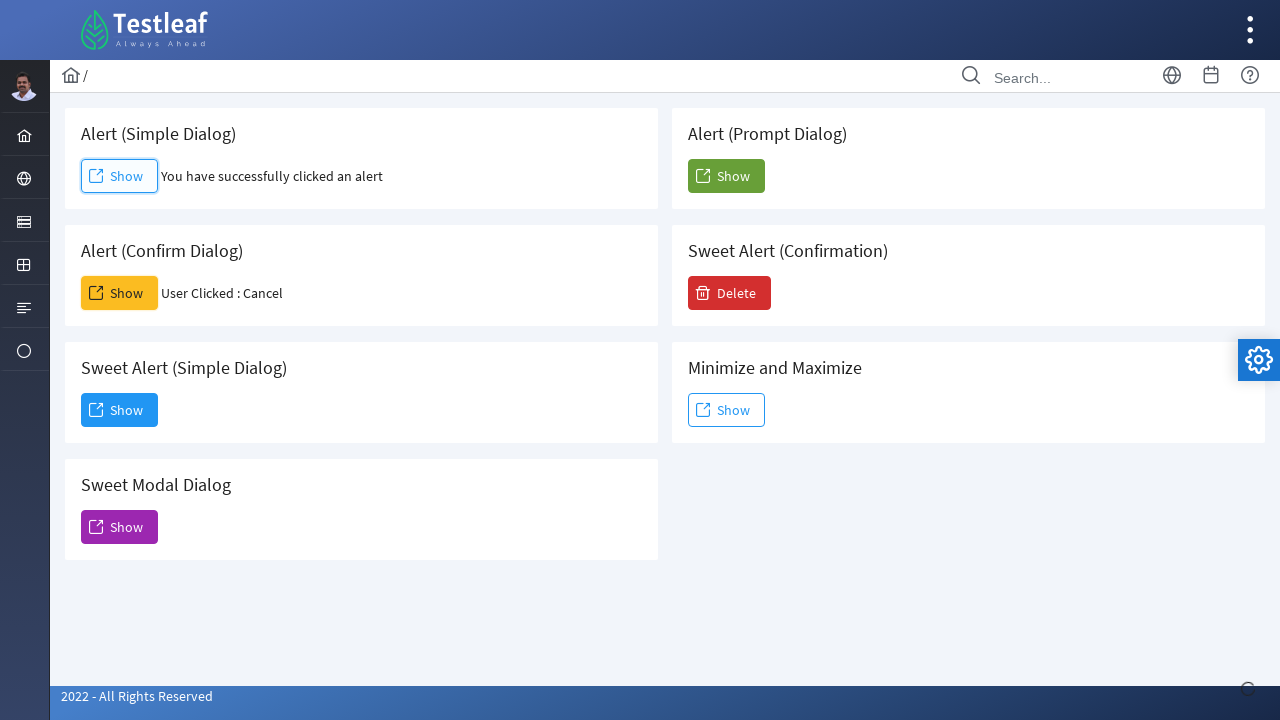

Clicked Show button to trigger prompt dialog at (726, 176) on (//h5[text()=' Alert (Prompt Dialog)']/following::span[text()='Show'])[1]
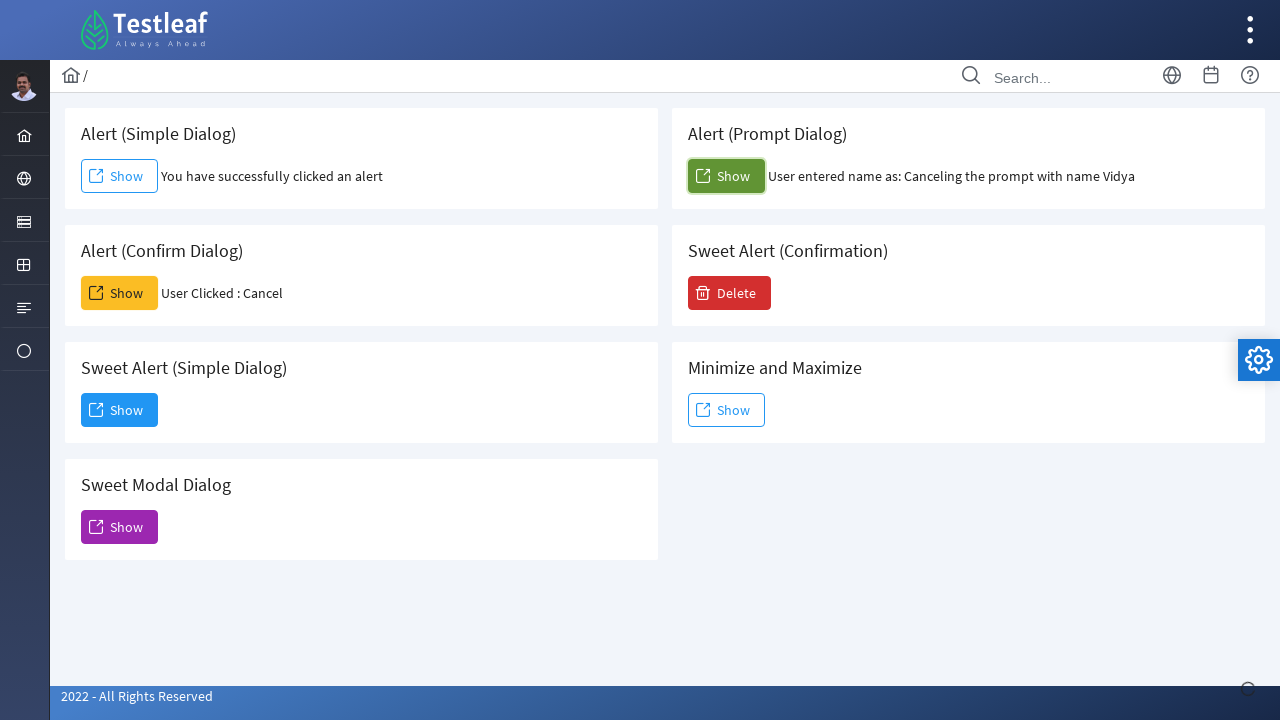

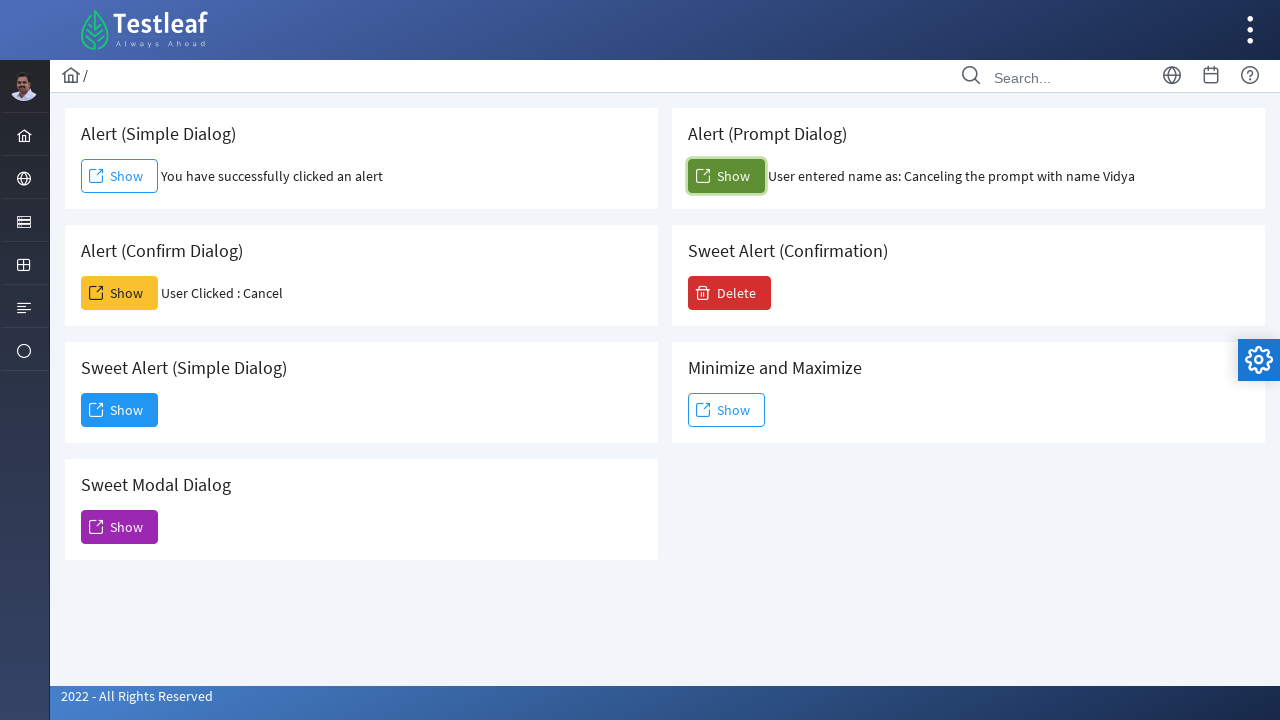